Tests drag and drop functionality on jQueryUI demo page by dragging an element and dropping it onto a target element within an iframe

Starting URL: https://jqueryui.com/droppable/

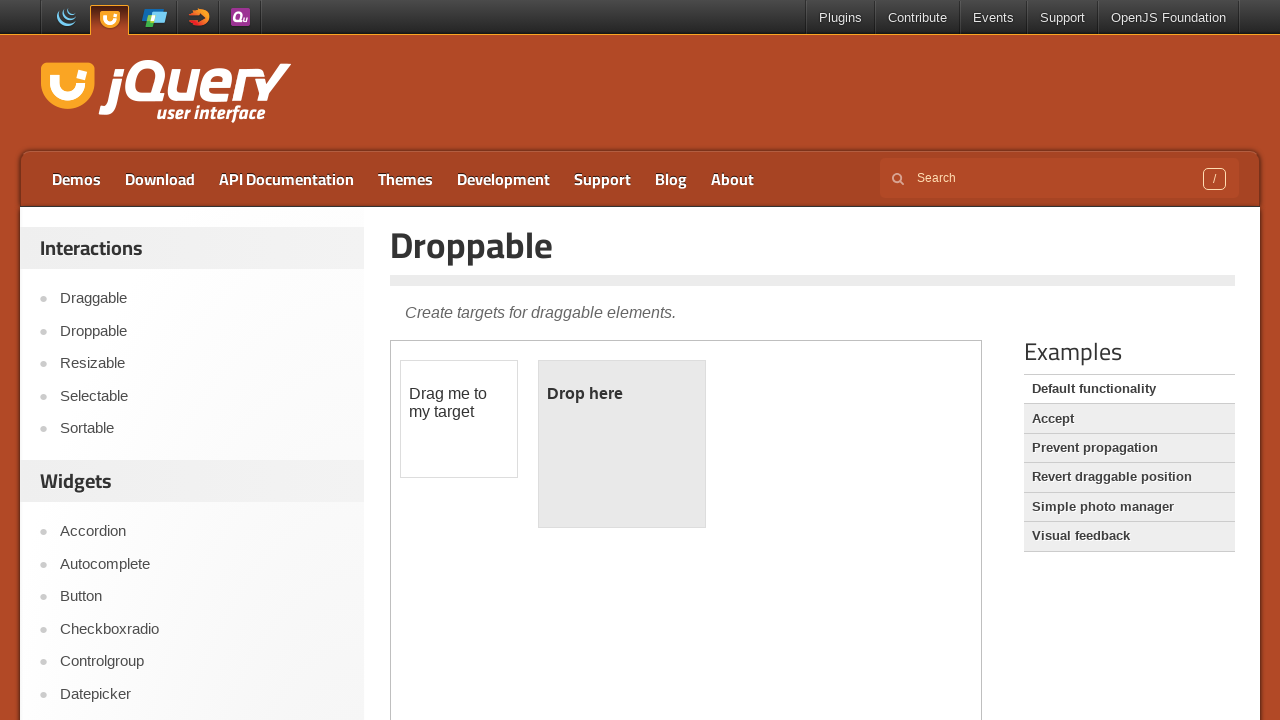

Located the demo iframe containing drag and drop elements
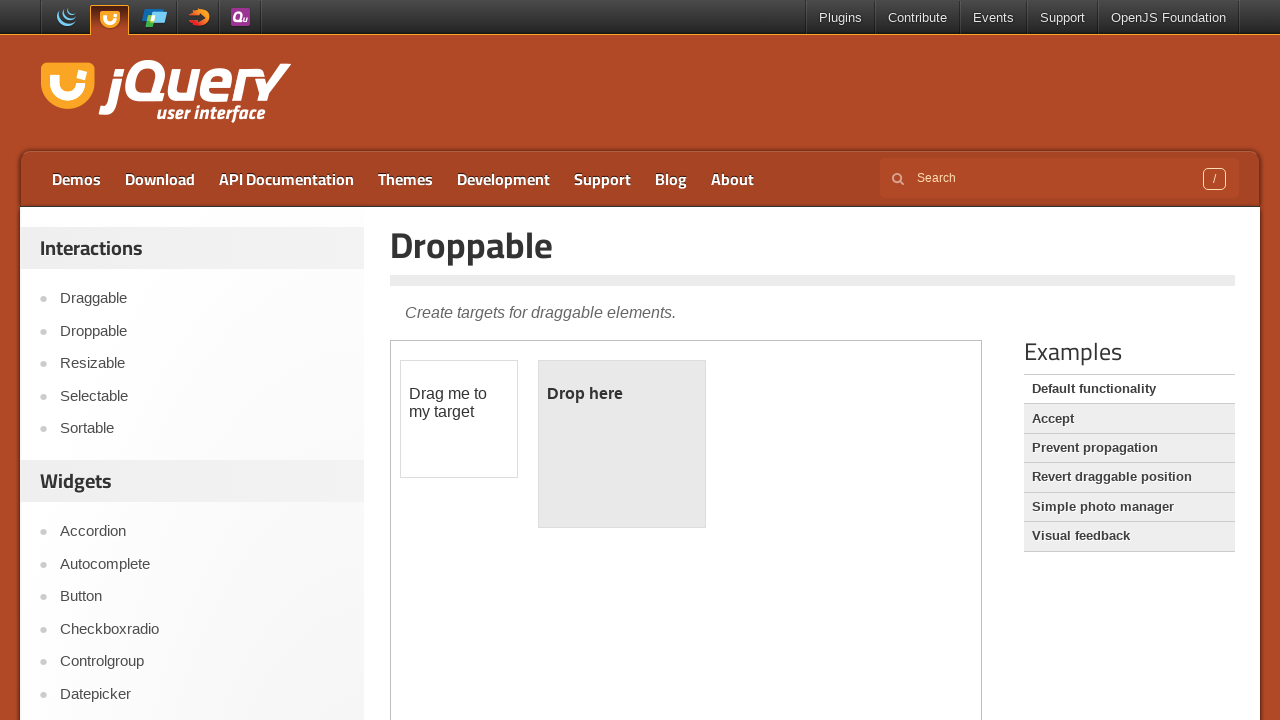

Located the draggable element with id 'draggable'
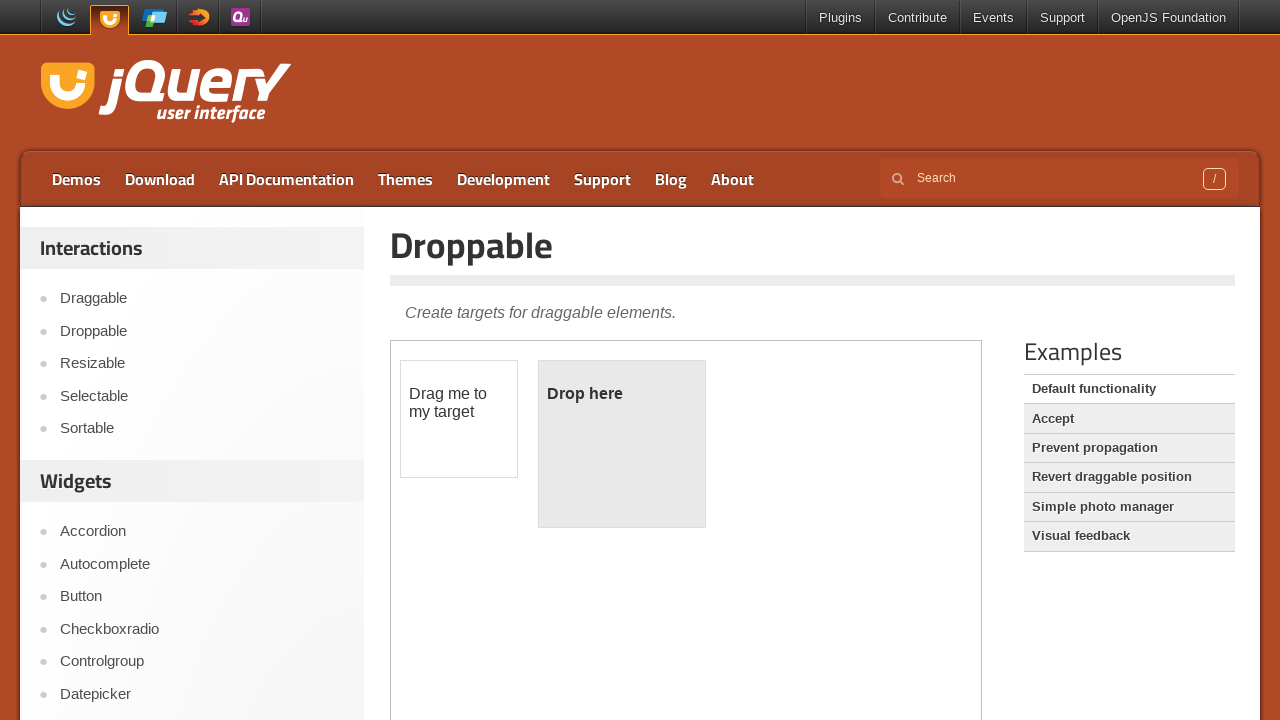

Located the droppable target element with id 'droppable'
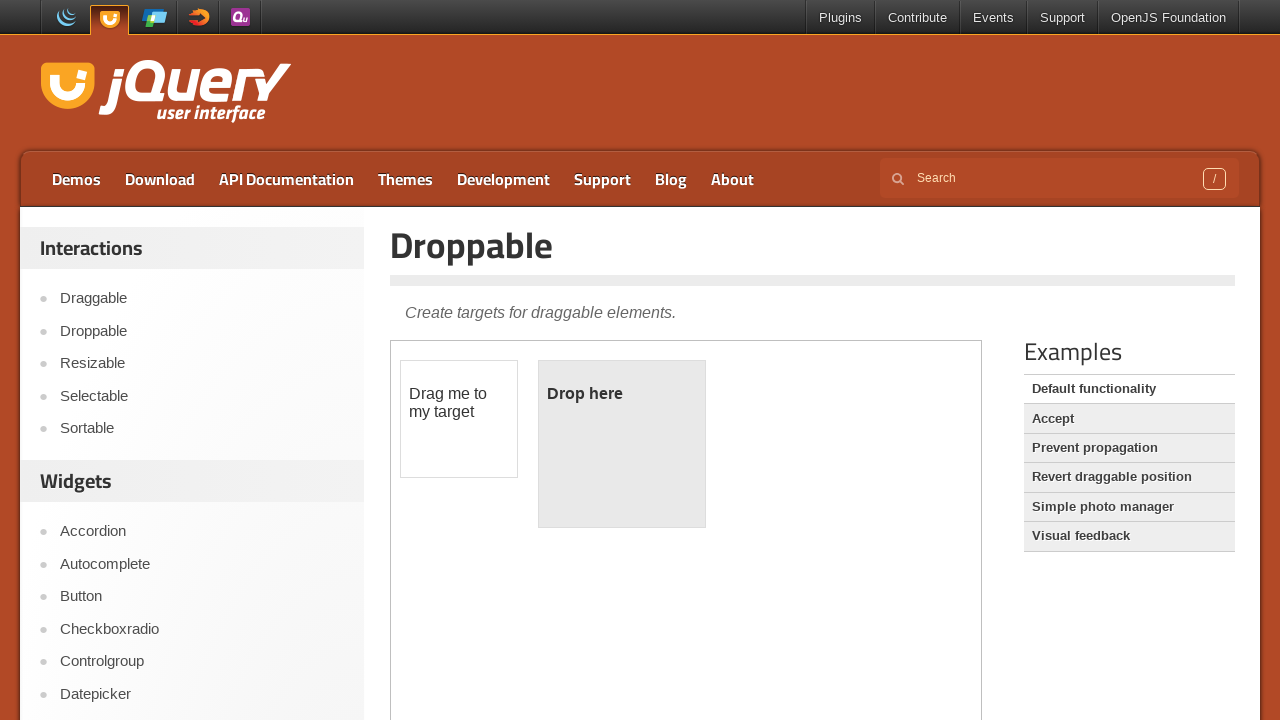

Dragged the draggable element and dropped it onto the droppable target at (622, 444)
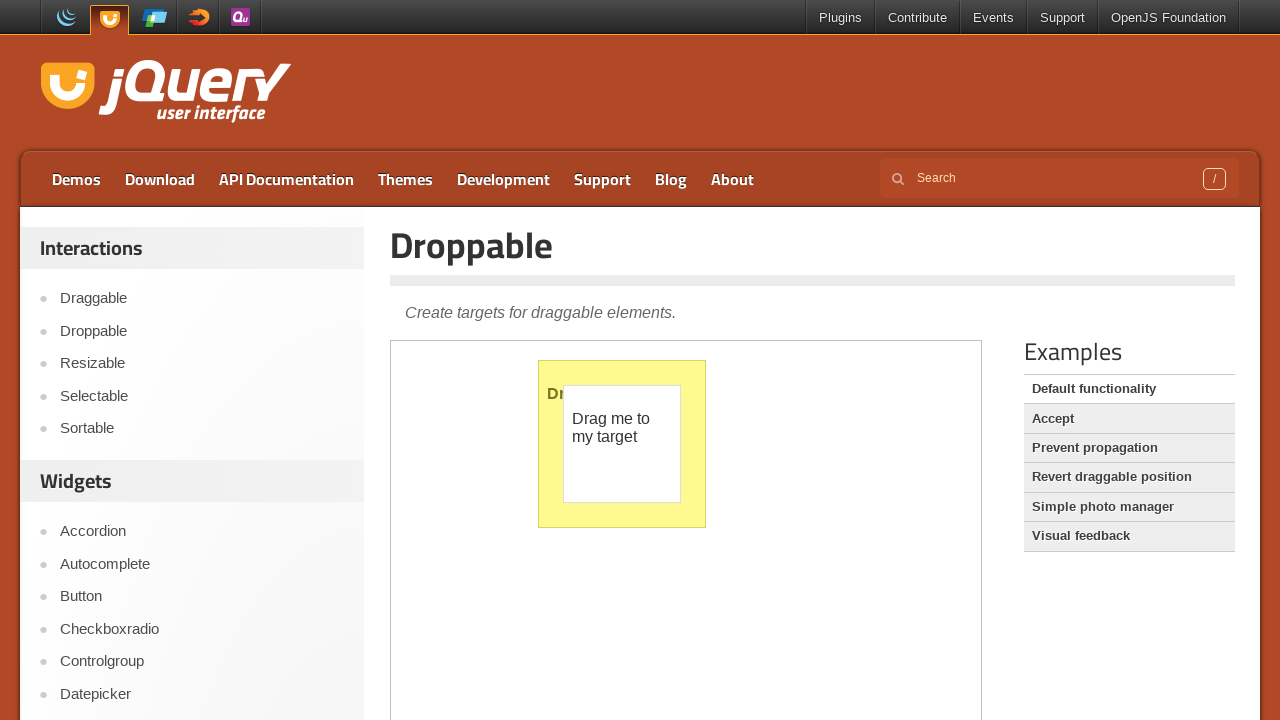

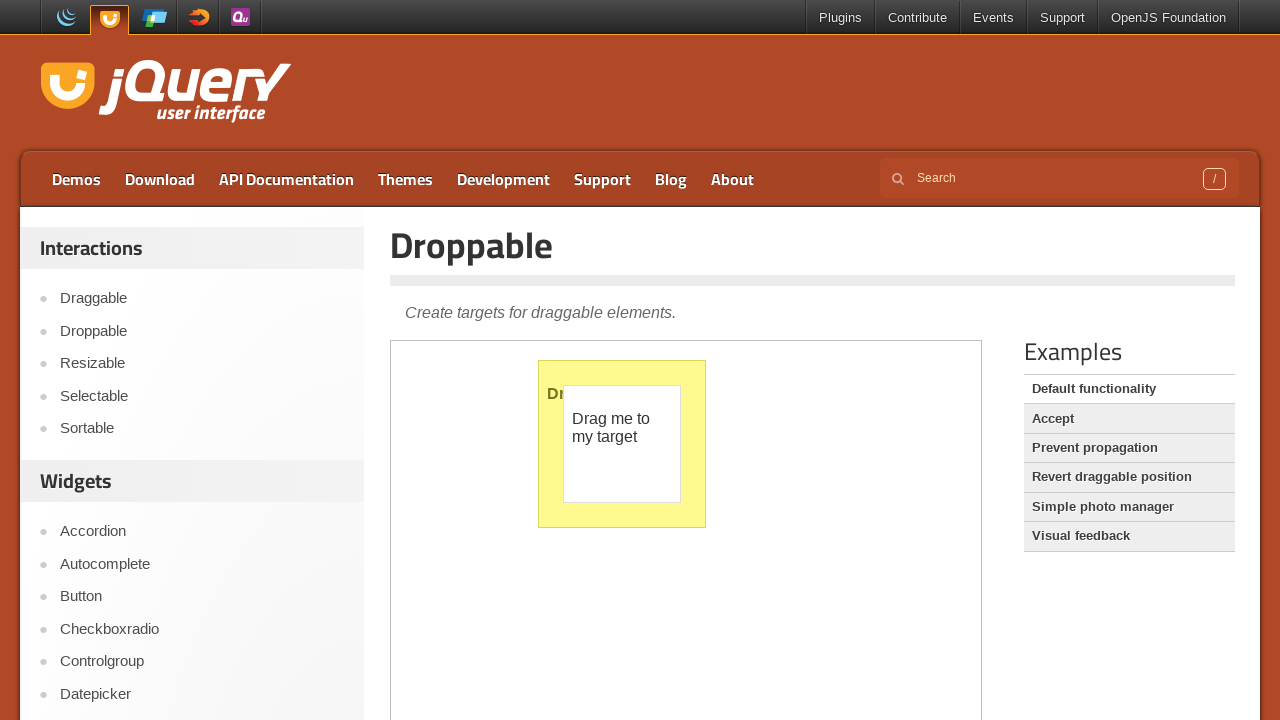